Navigates to a product page and verifies that a disclaimer text about product color variation is displayed correctly

Starting URL: https://int.zigzag.lk/collections/work-wear-1/products/side-pleated-long-sleeve-brown-satin-top

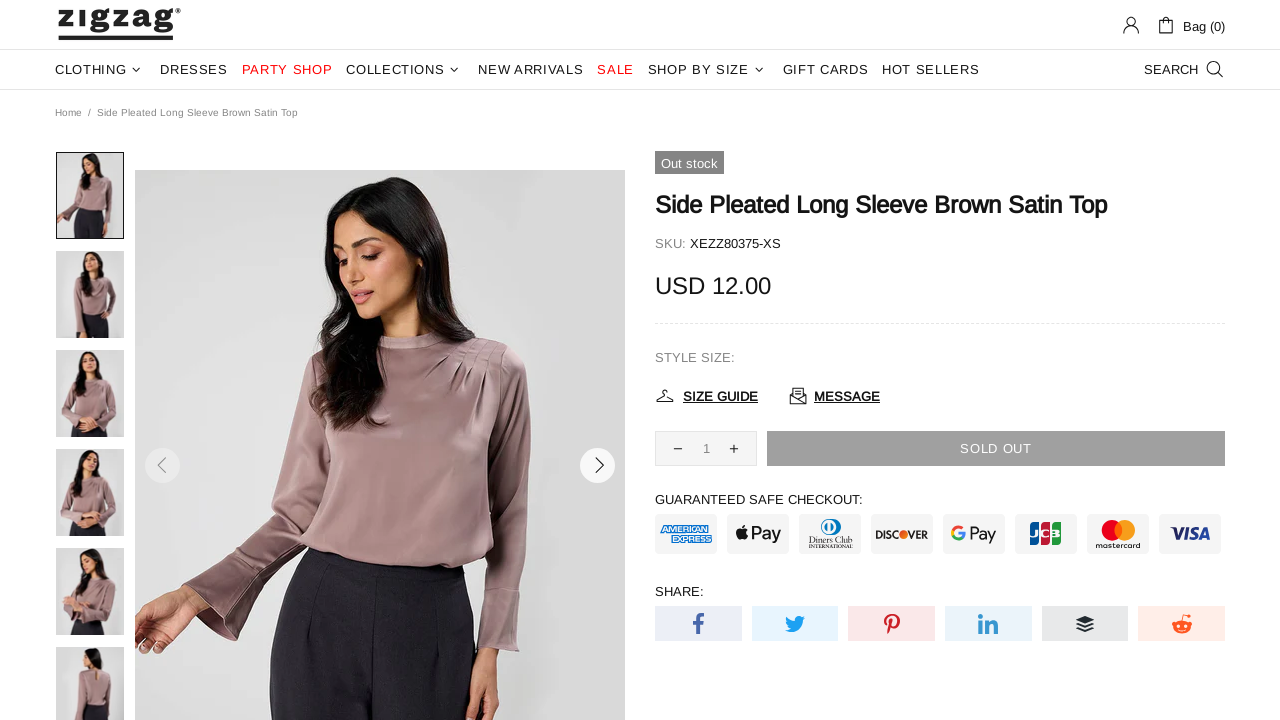

Navigated to product page
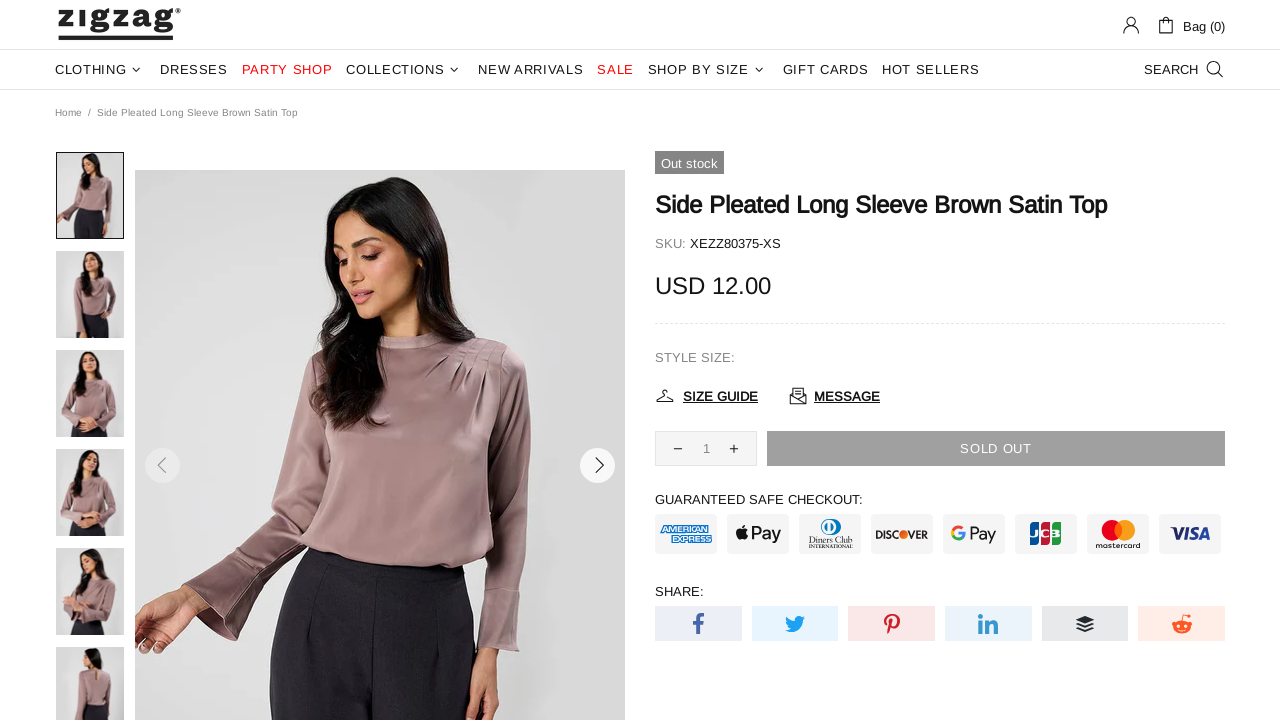

Disclaimer element is visible and loaded
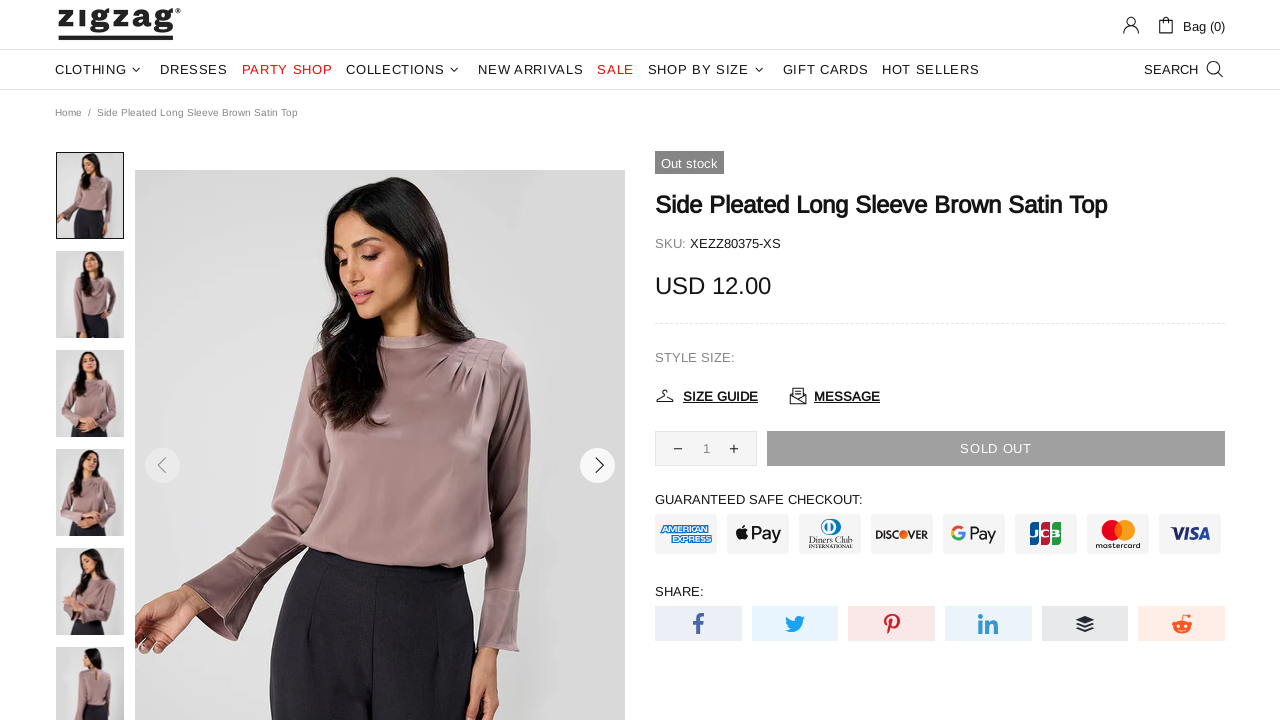

Retrieved disclaimer text content
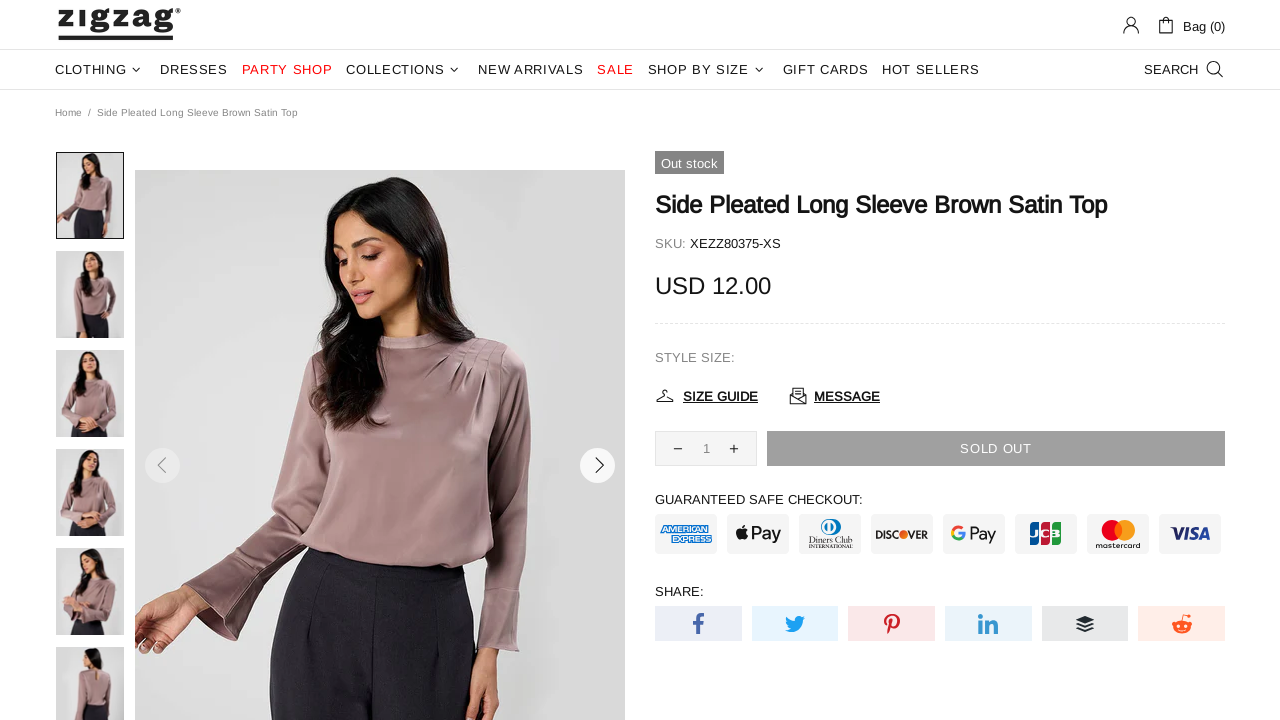

Verified disclaimer text matches expected content
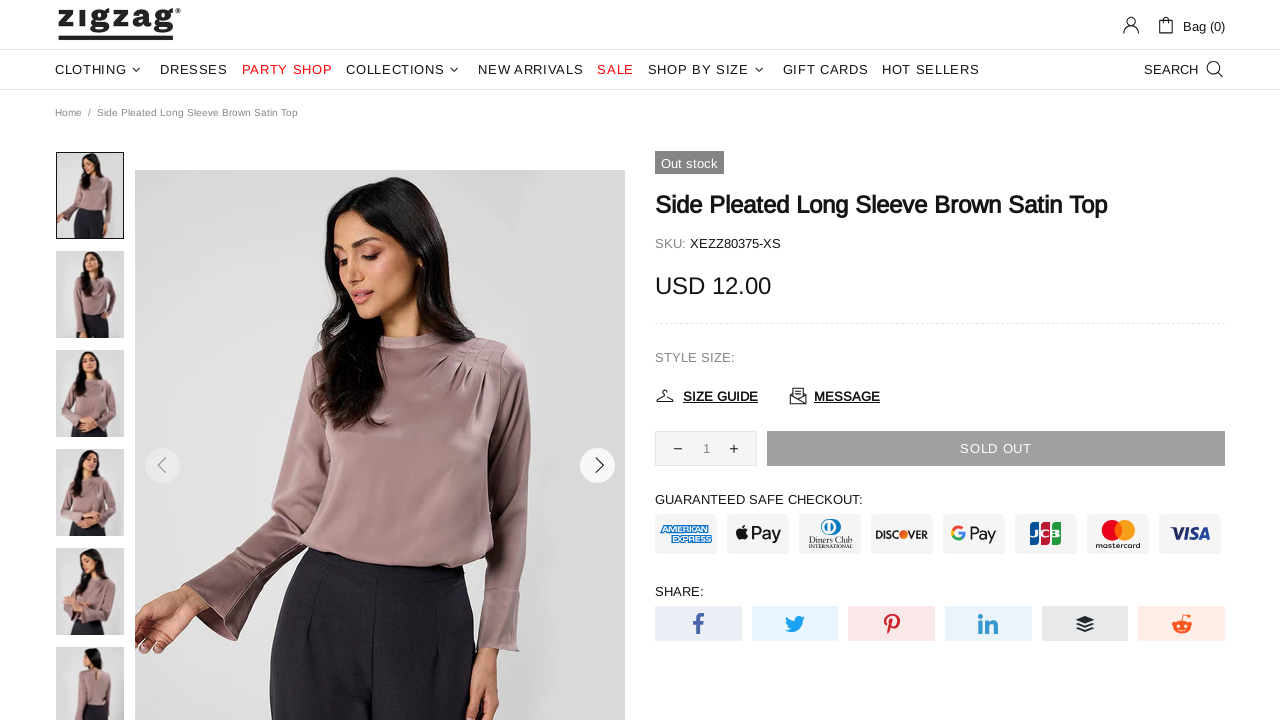

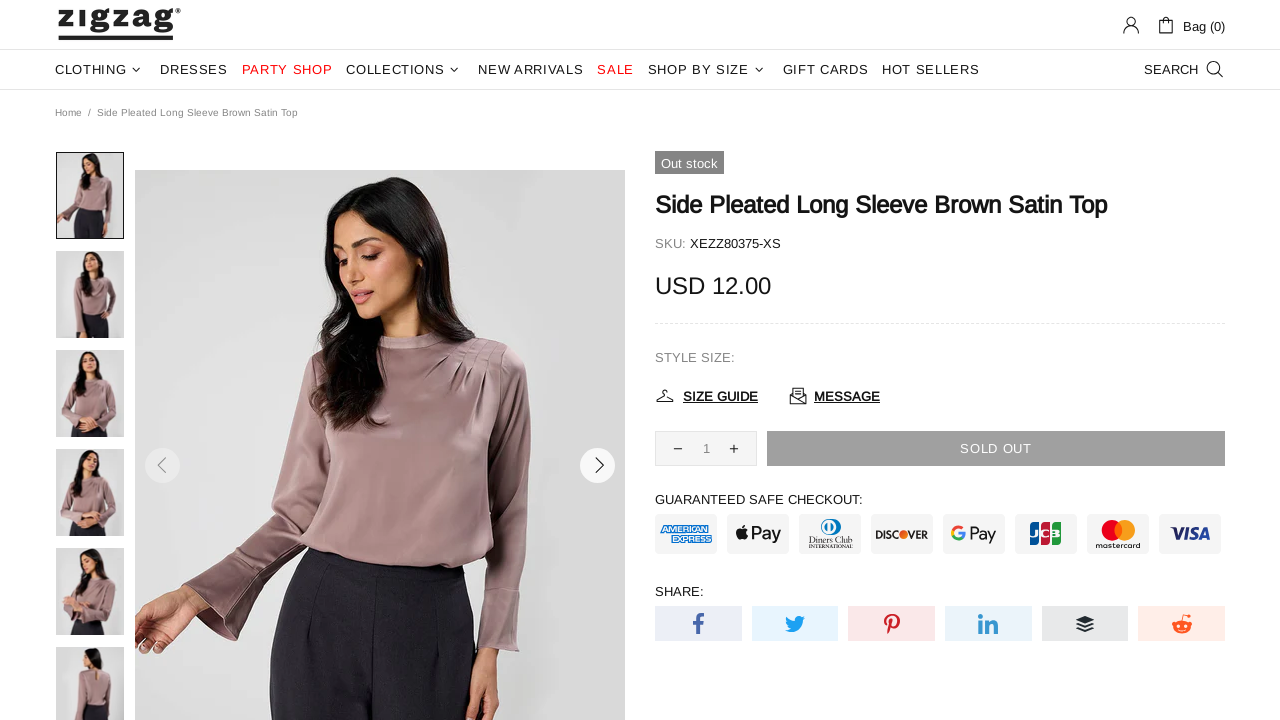